Tests navigation on a training support website by verifying the homepage title, clicking the about link, and verifying the about page title.

Starting URL: https://v1.training-support.net

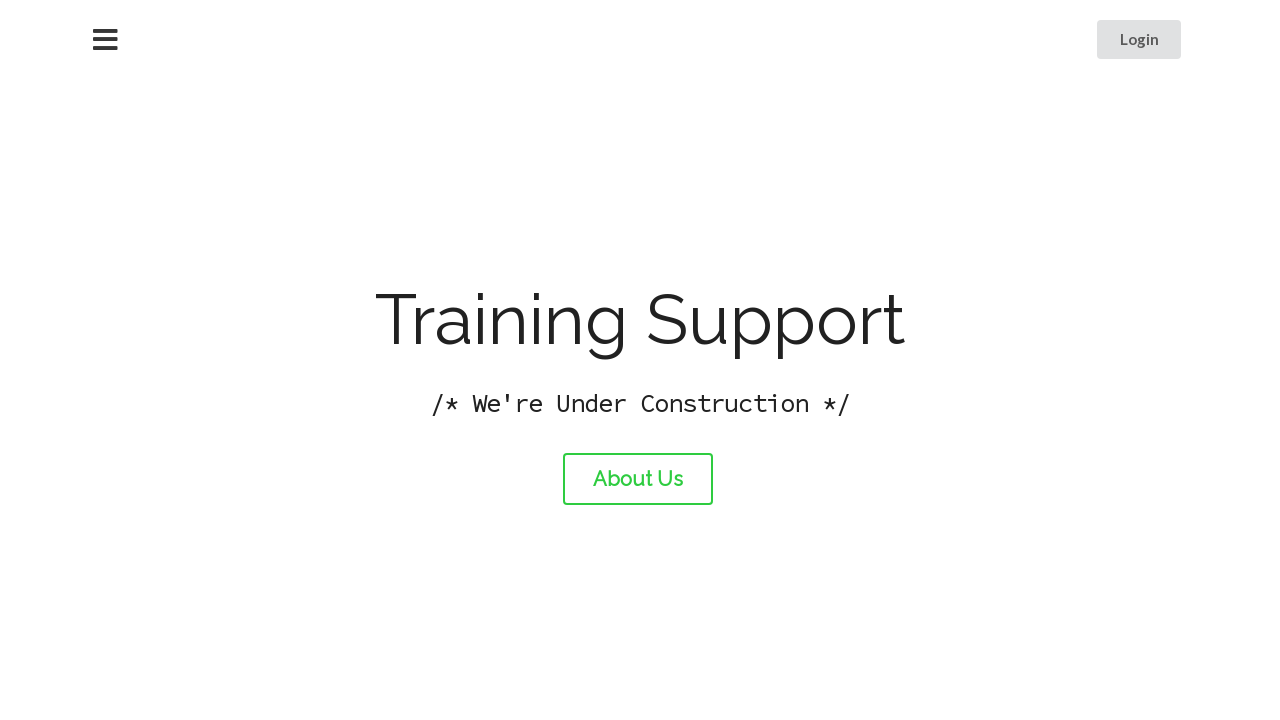

Verified homepage title is 'Training Support'
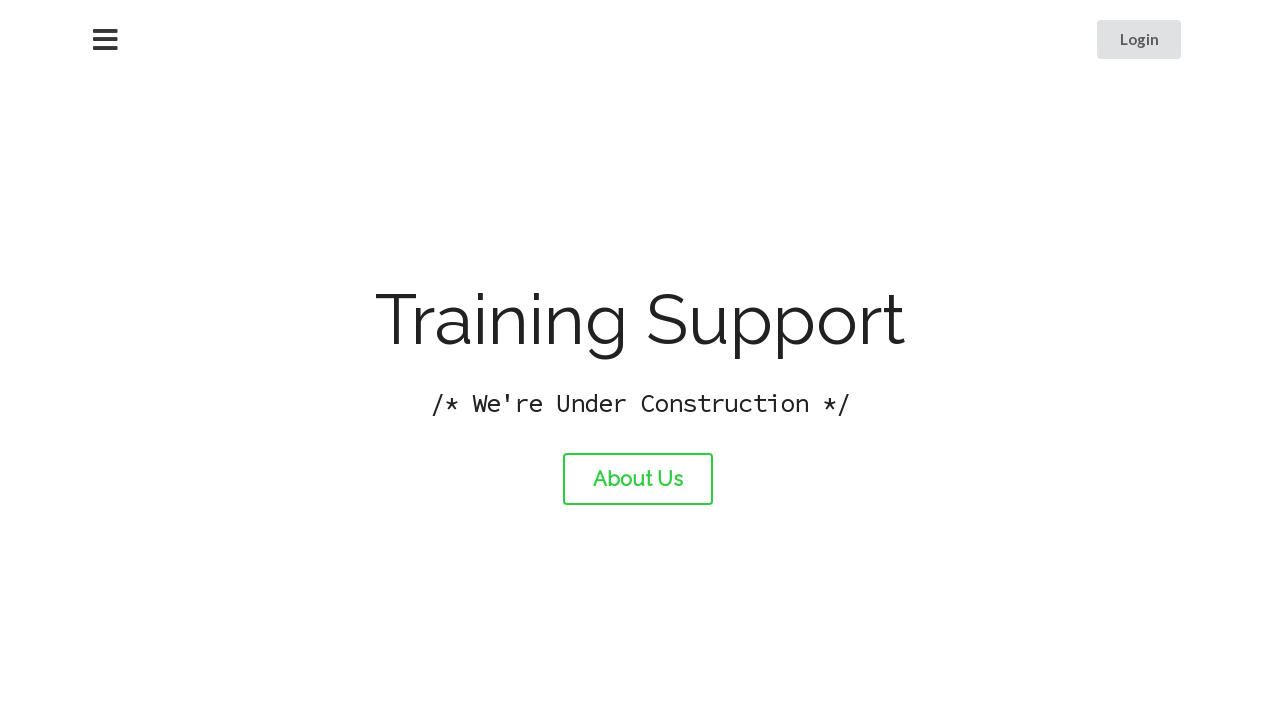

Printed homepage title
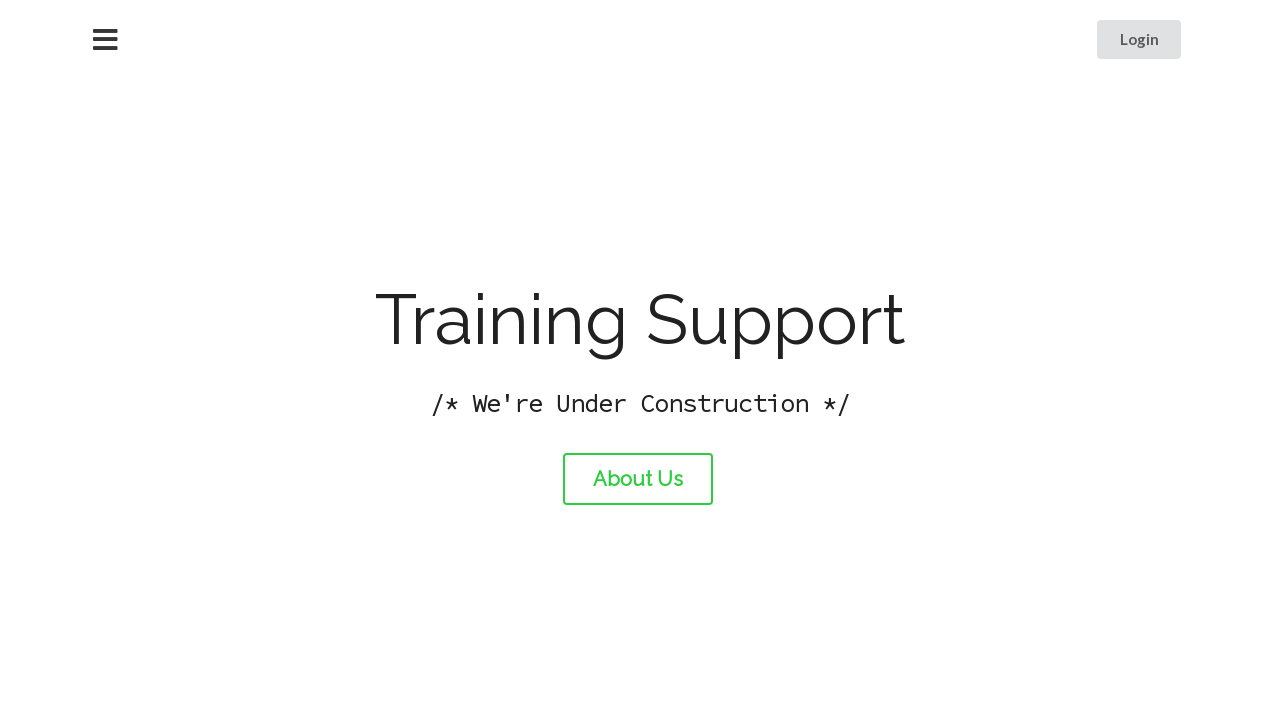

Clicked the about link at (638, 479) on #about-link
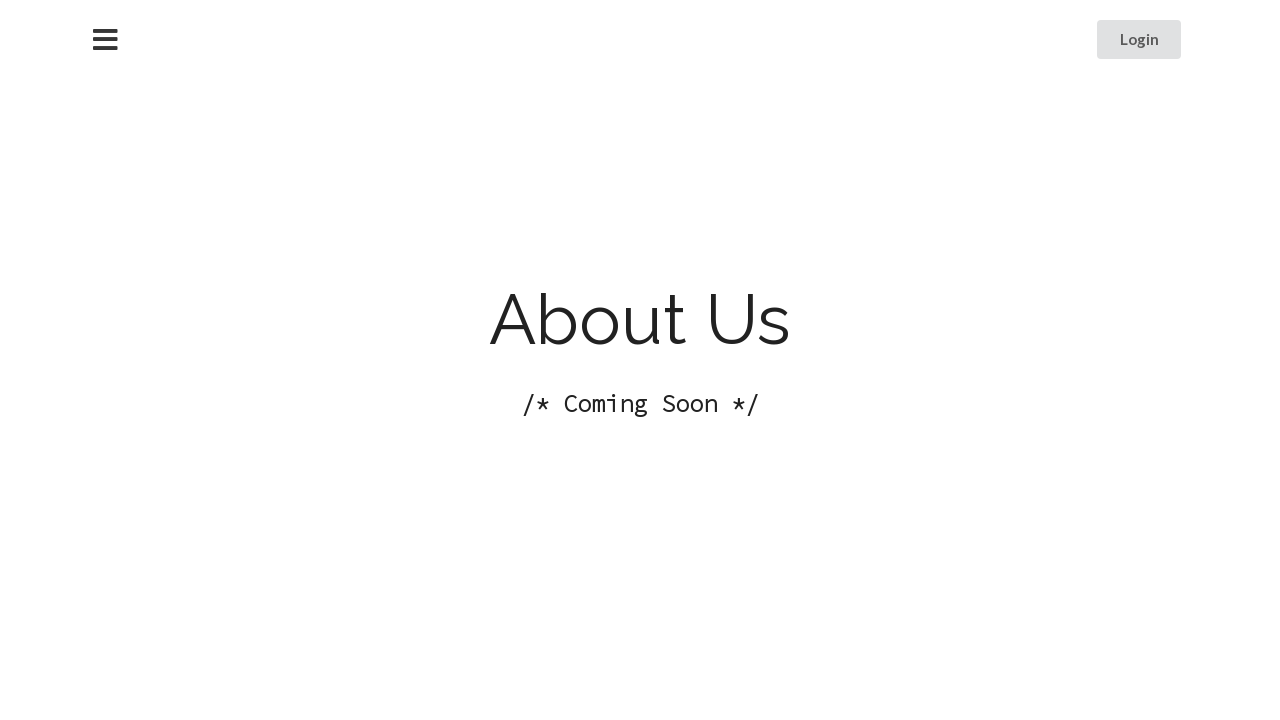

Waited for about page to load
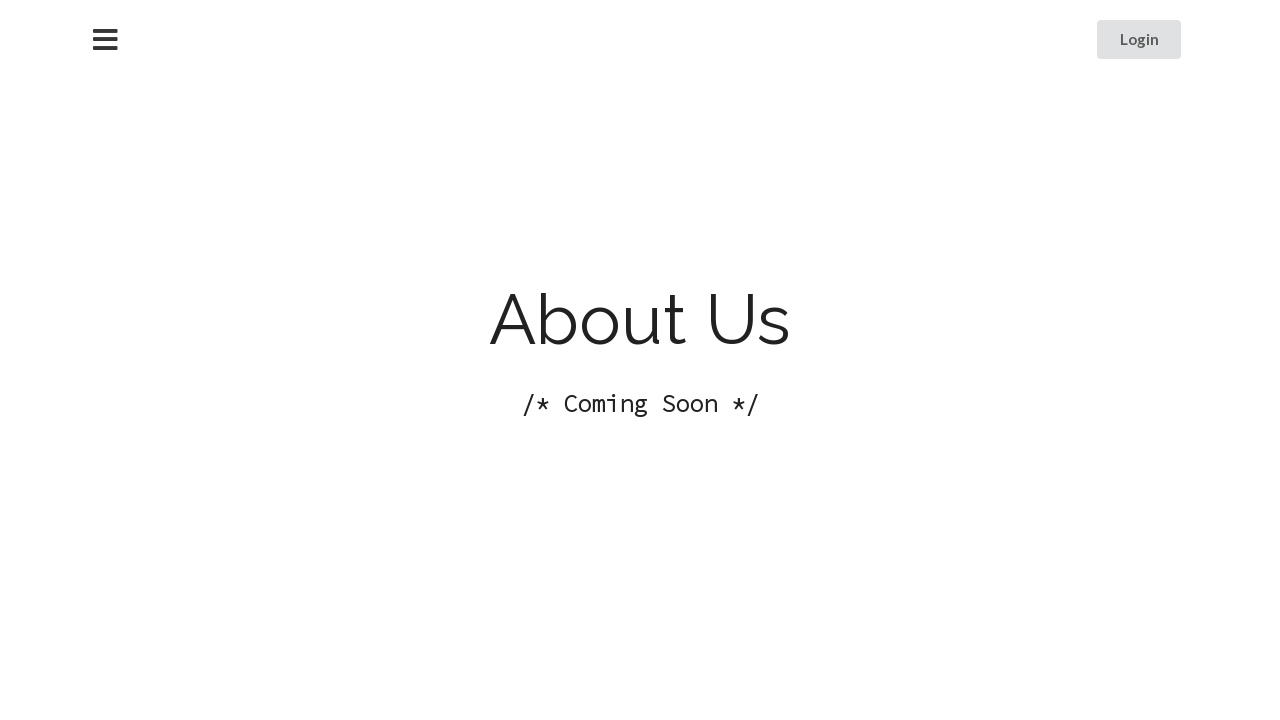

Printed about page title
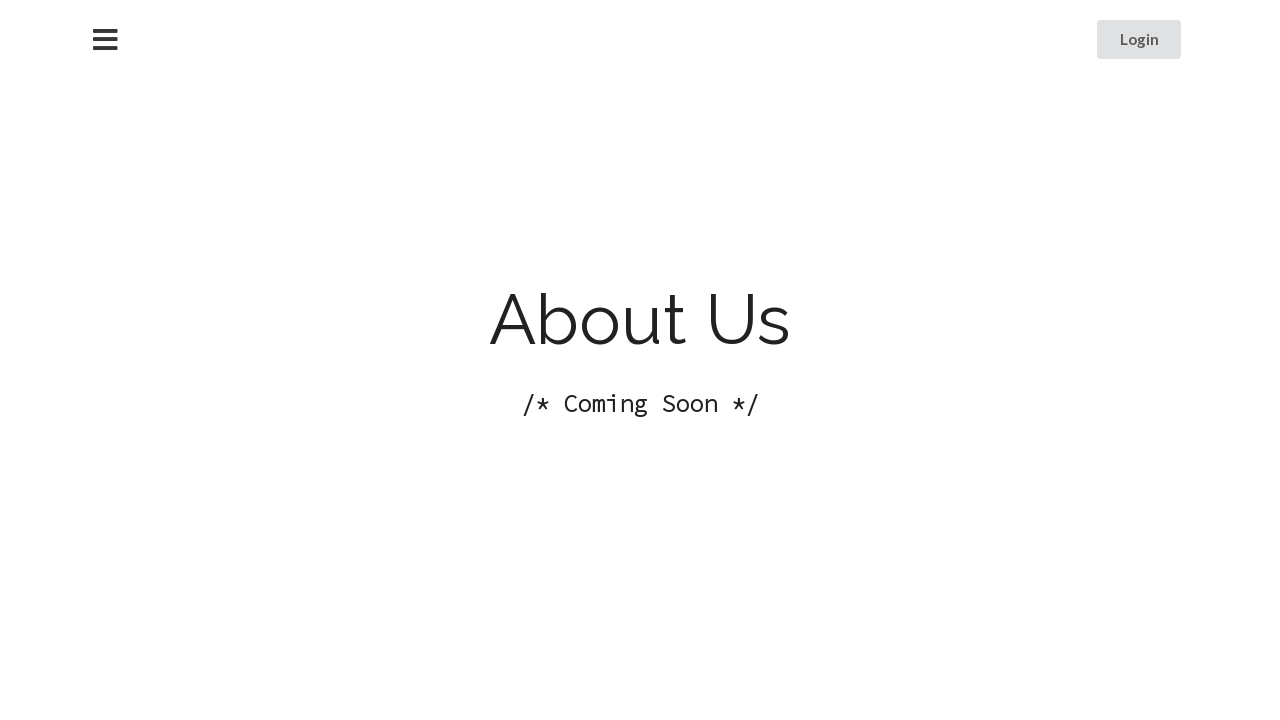

Verified about page title is 'About Training Support'
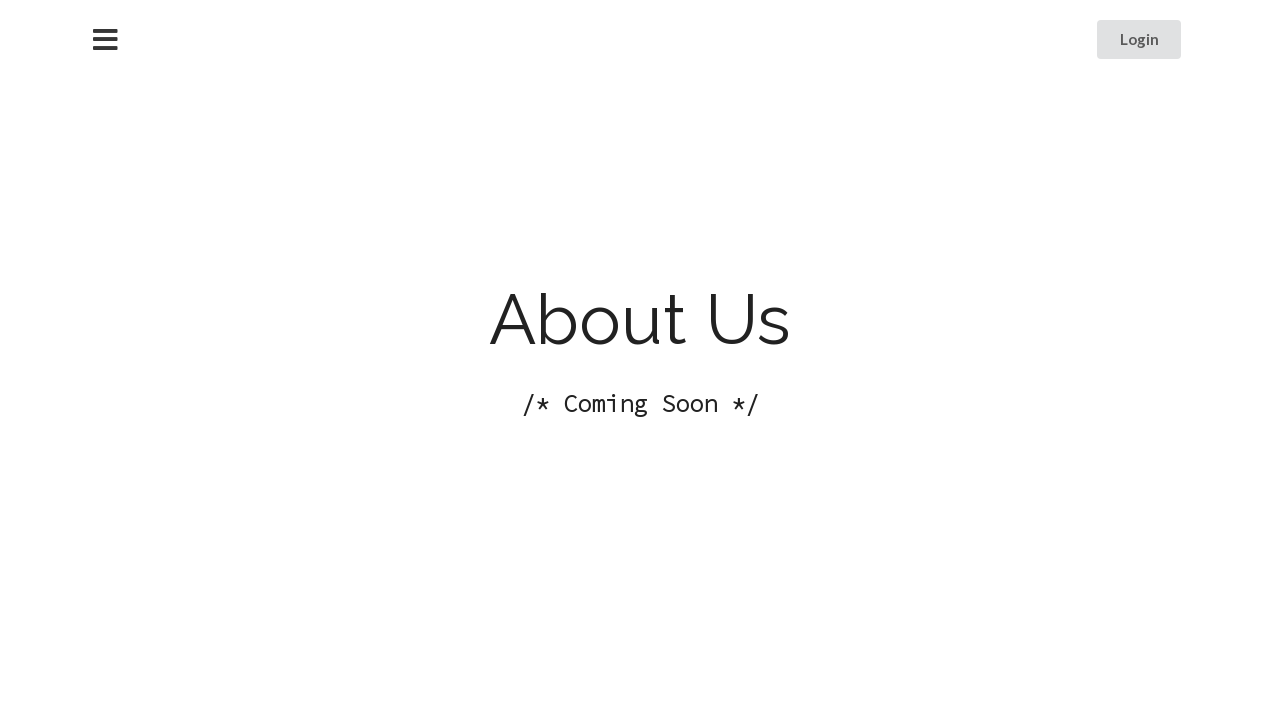

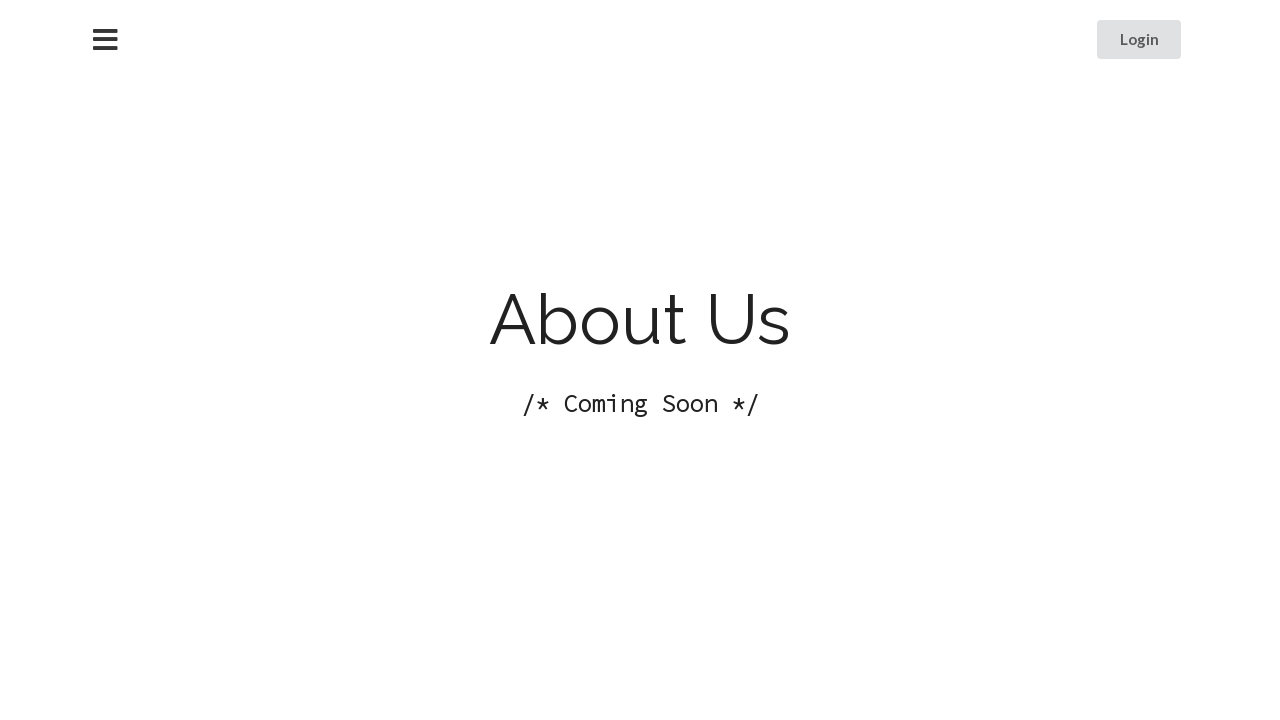